Tests a signup/newsletter form by filling in first name, last name, and email fields, then clicking the signup button.

Starting URL: http://secure-retreat-92358.herokuapp.com/

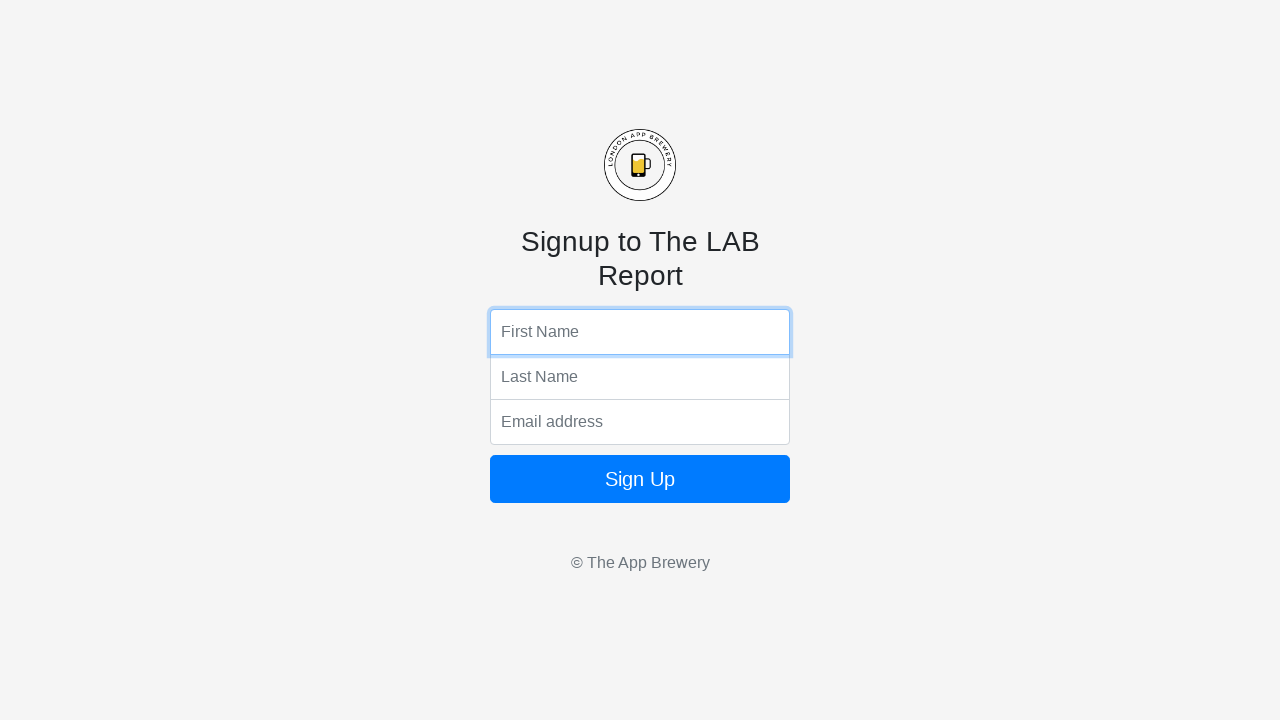

Filled first name field with 'Jordan' on input[name='fName']
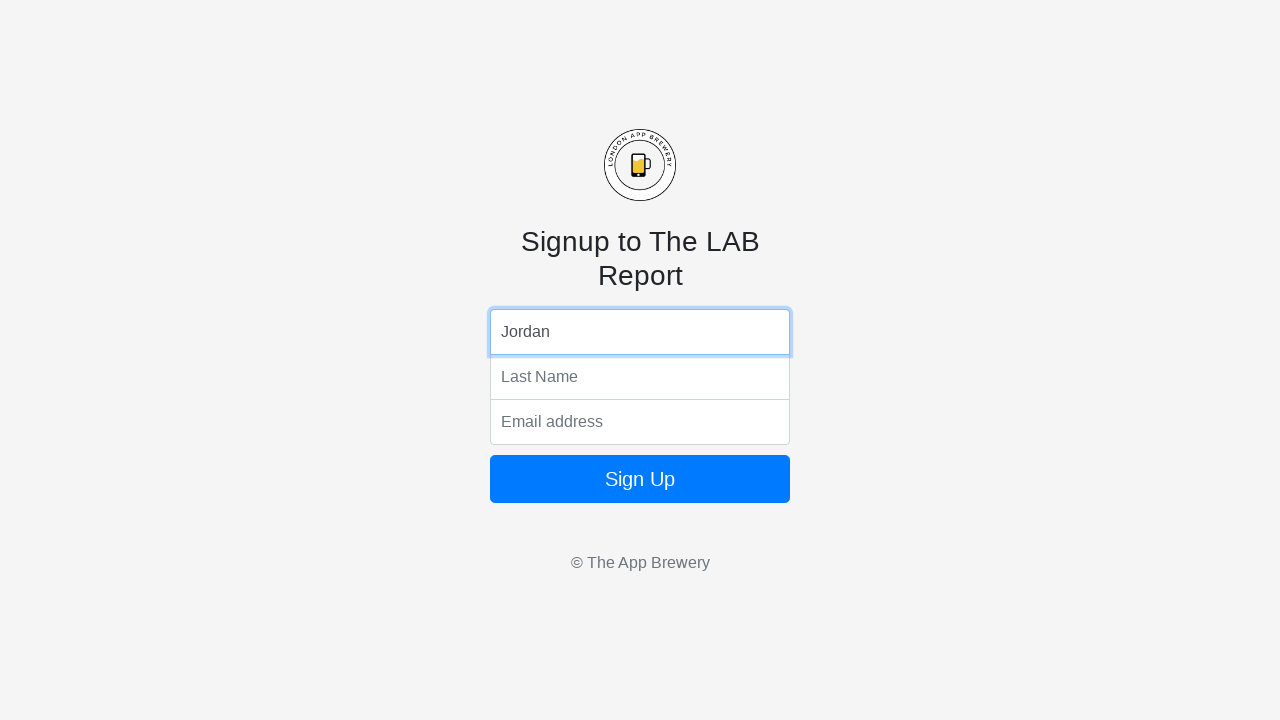

Filled last name field with 'Williams' on input[name='lName']
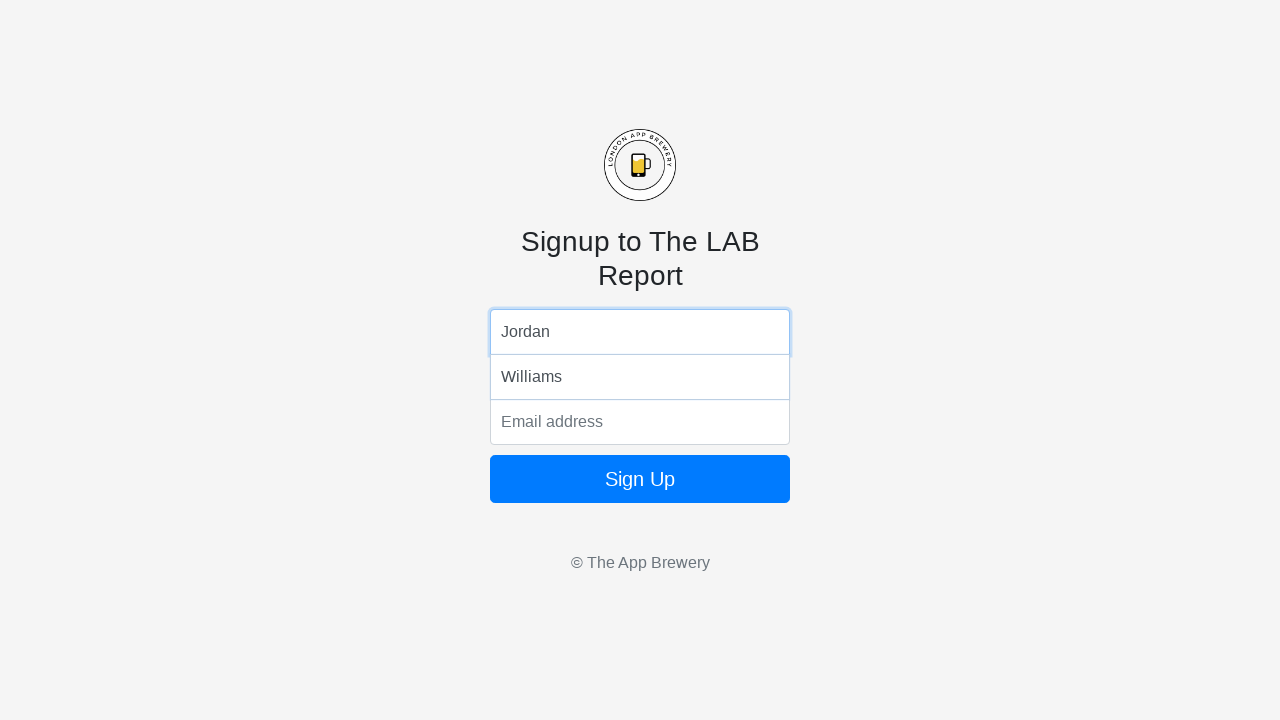

Filled email field with 'jwilliams87@example.com' on input[name='email']
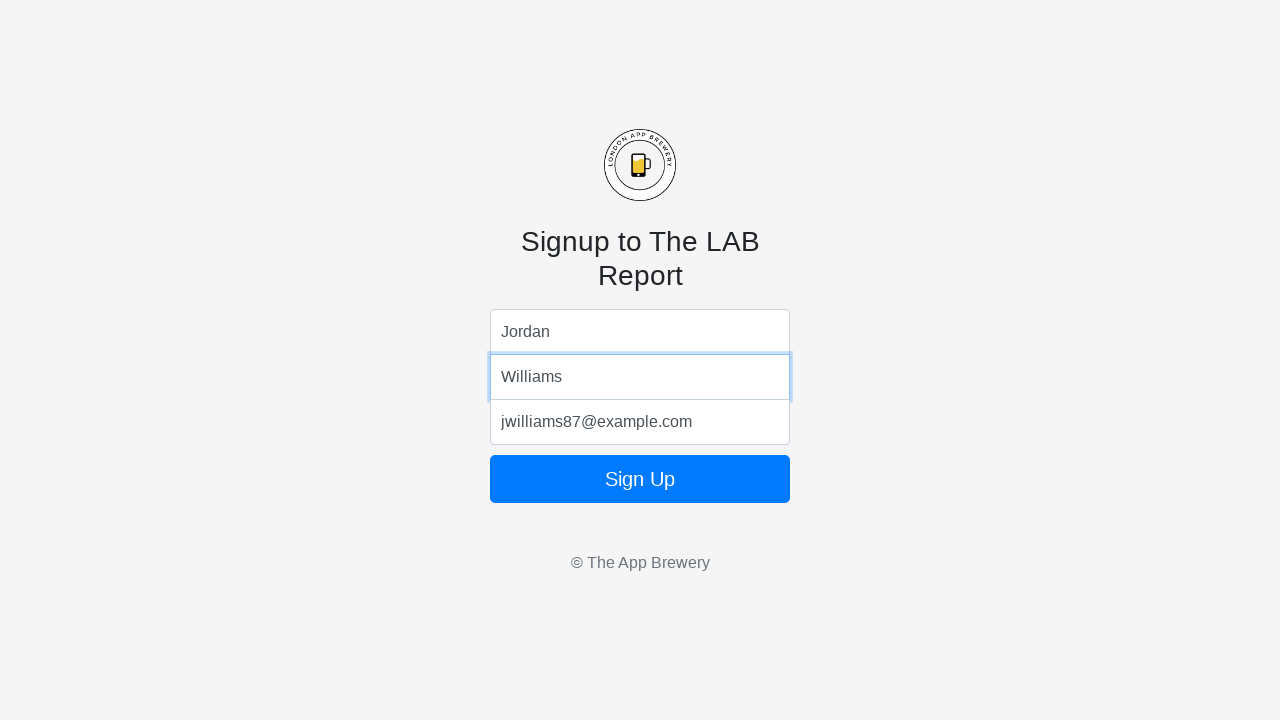

Clicked signup button to submit the form at (640, 479) on .btn
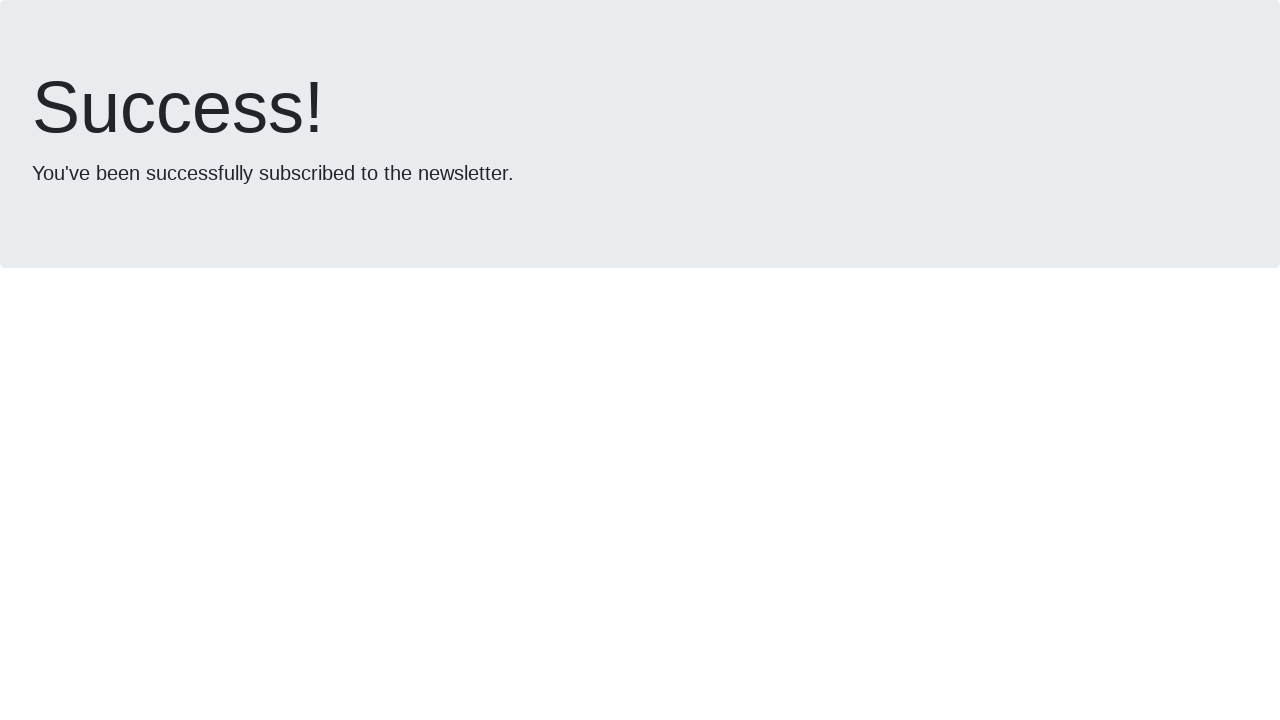

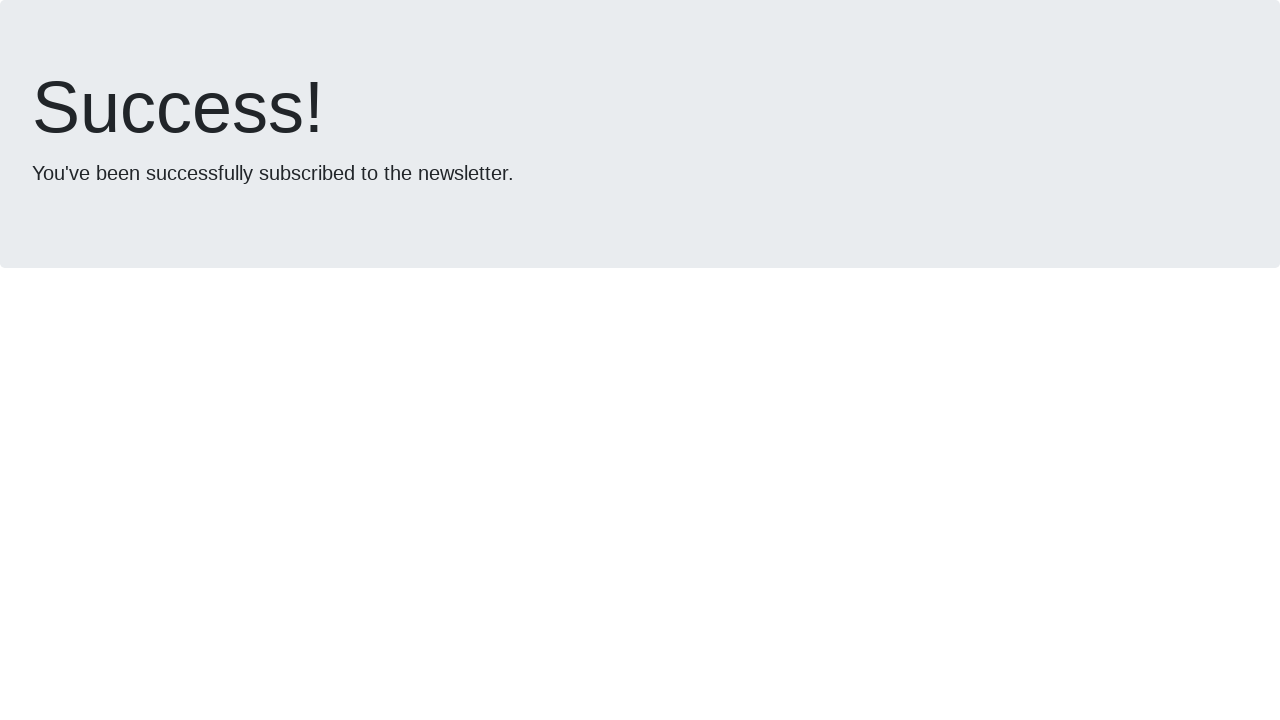